Tests the calculator addition functionality by entering two numbers, selecting the addition operator, and verifying the result equals 10

Starting URL: https://juliemr.github.io/protractor-demo/

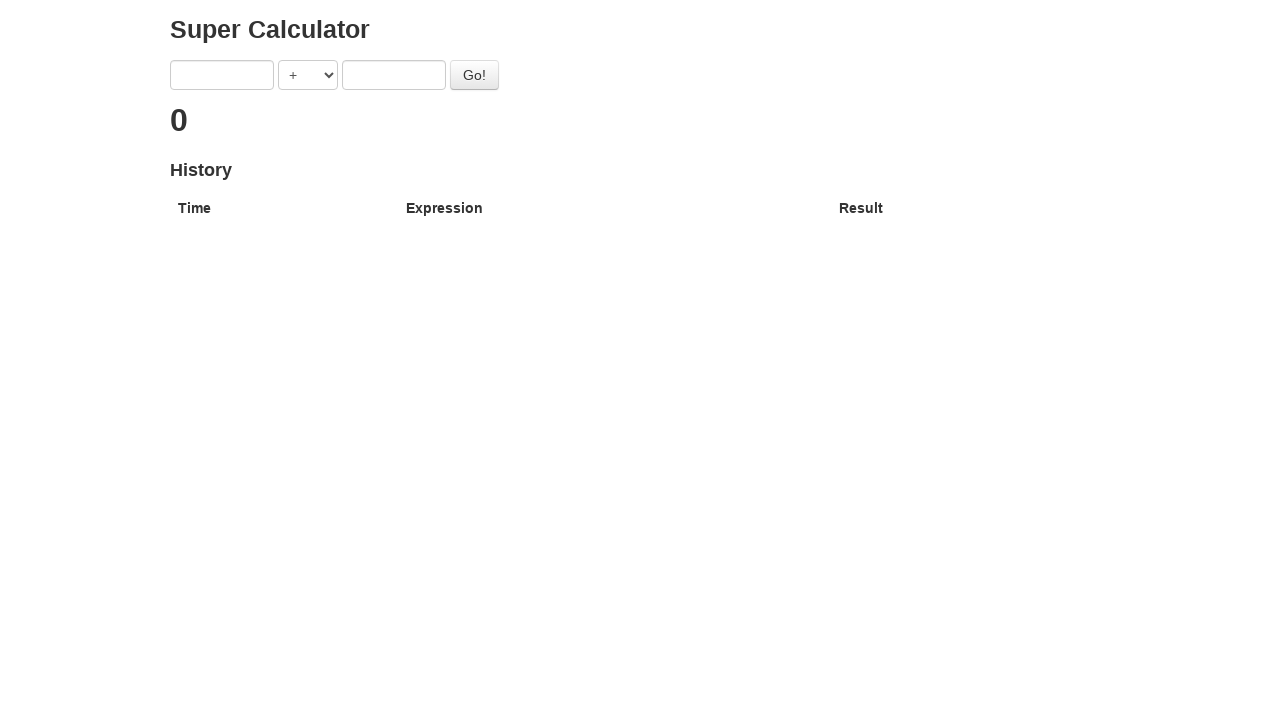

Cleared the first number input field on input[ng-model='first']
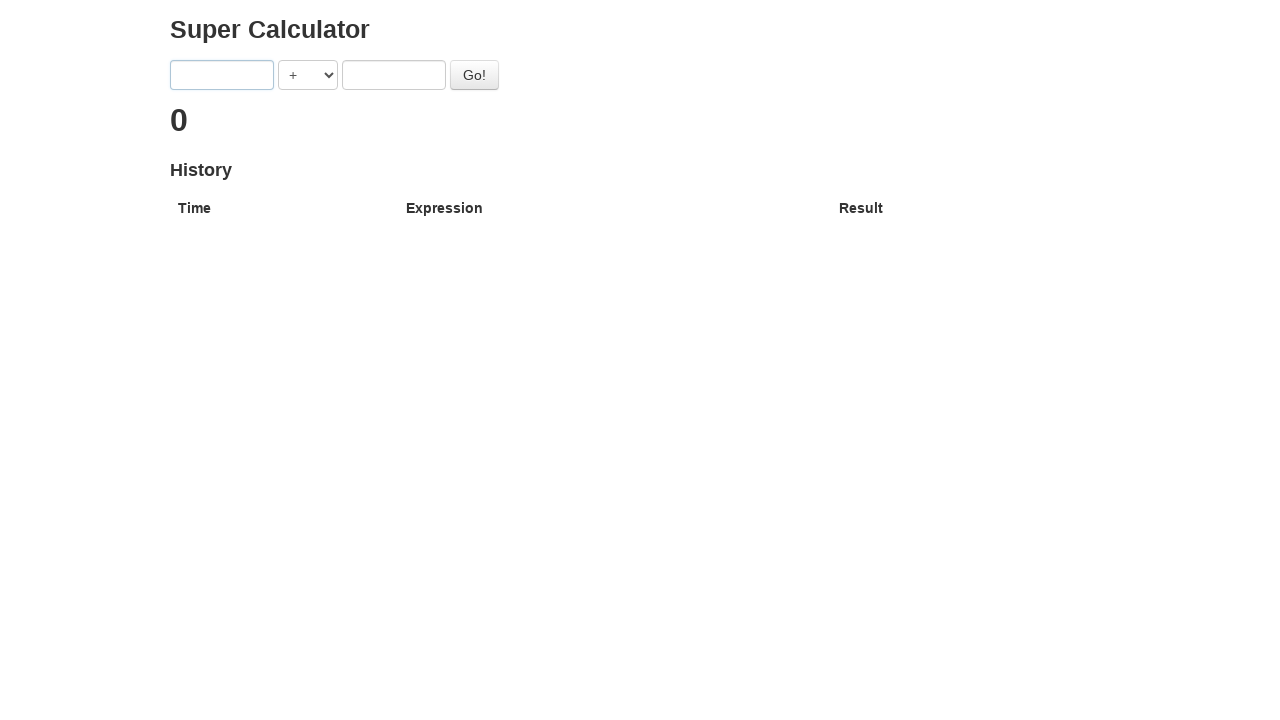

Entered 5 in the first number input field on input[ng-model='first']
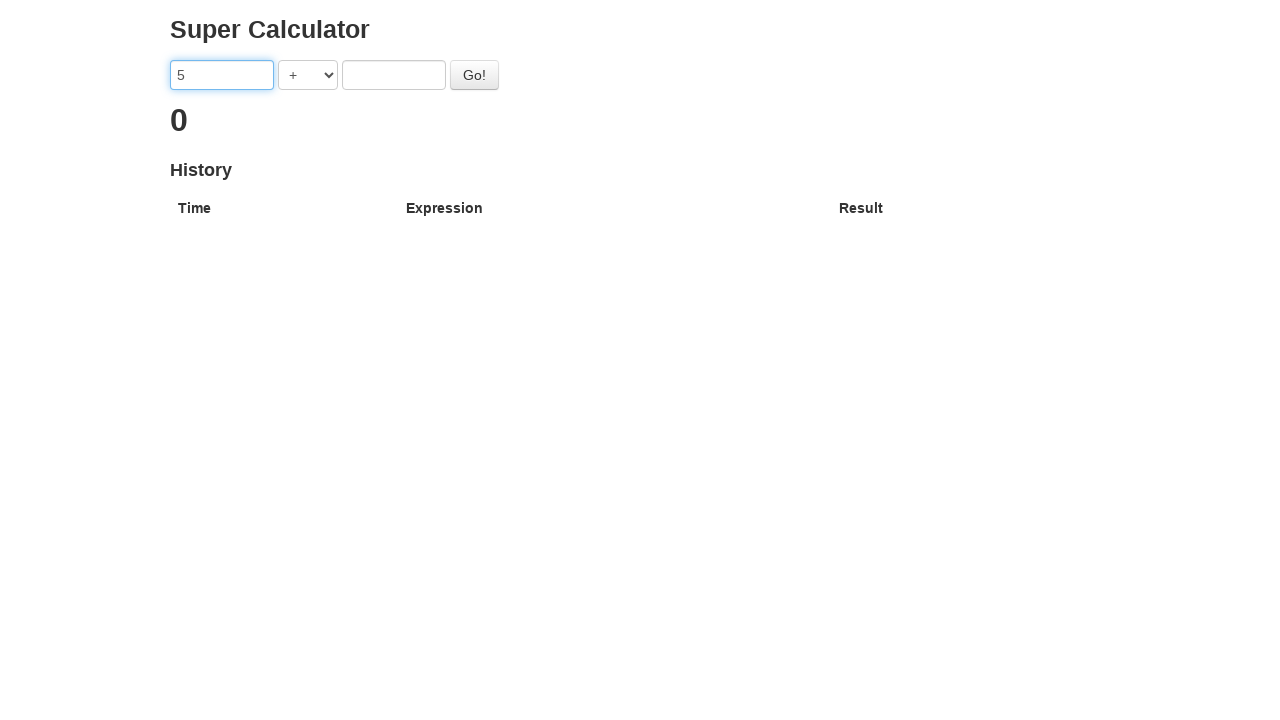

Selected addition operator (+) from dropdown on select
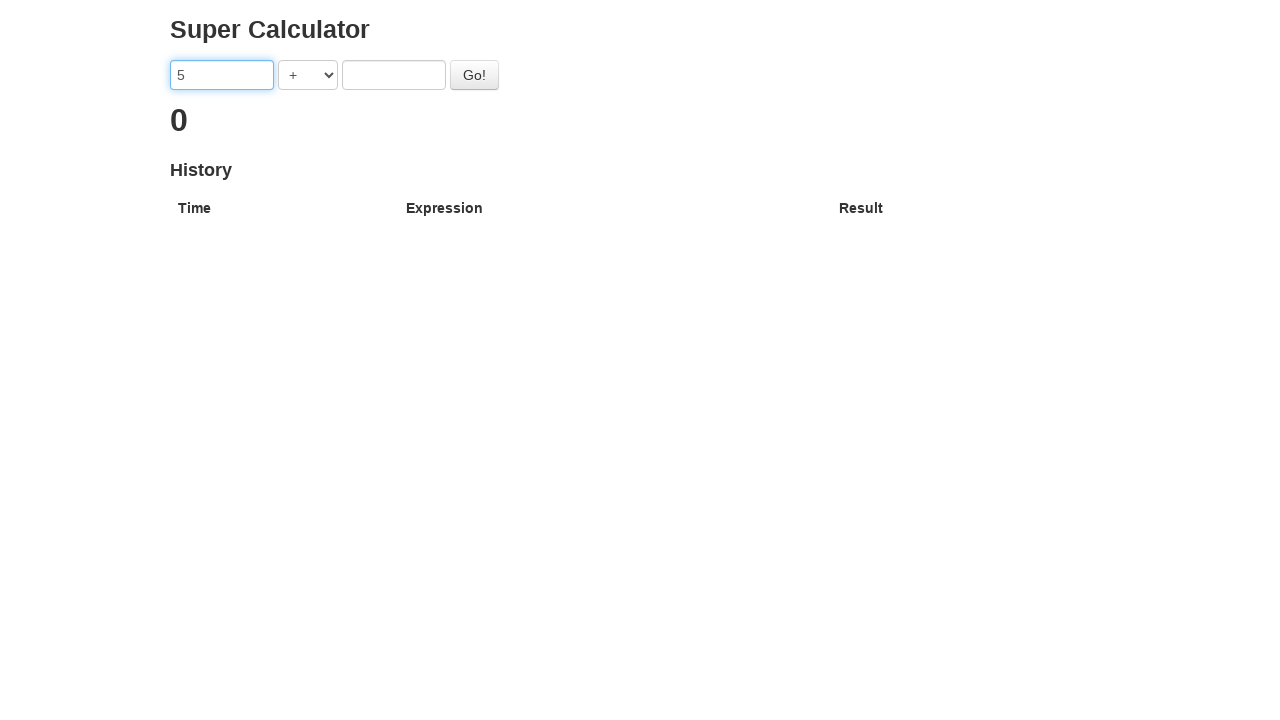

Cleared the second number input field on input[ng-model='second']
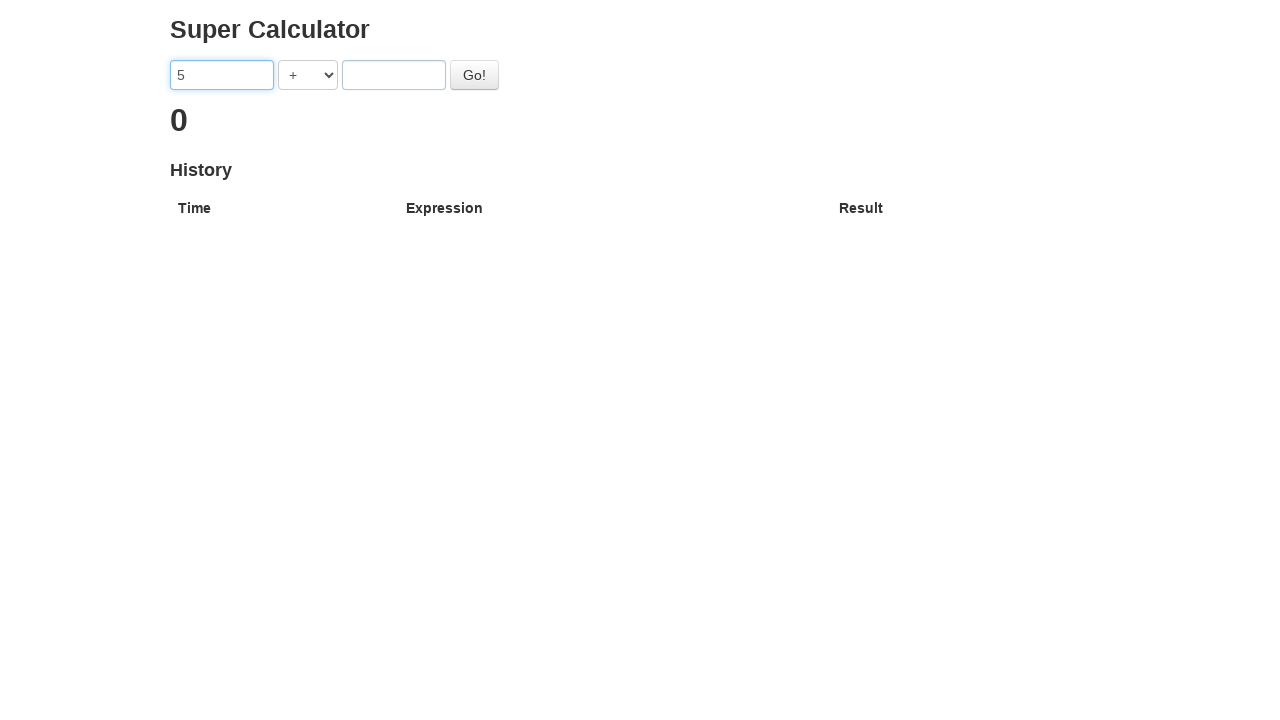

Entered 5 in the second number input field on input[ng-model='second']
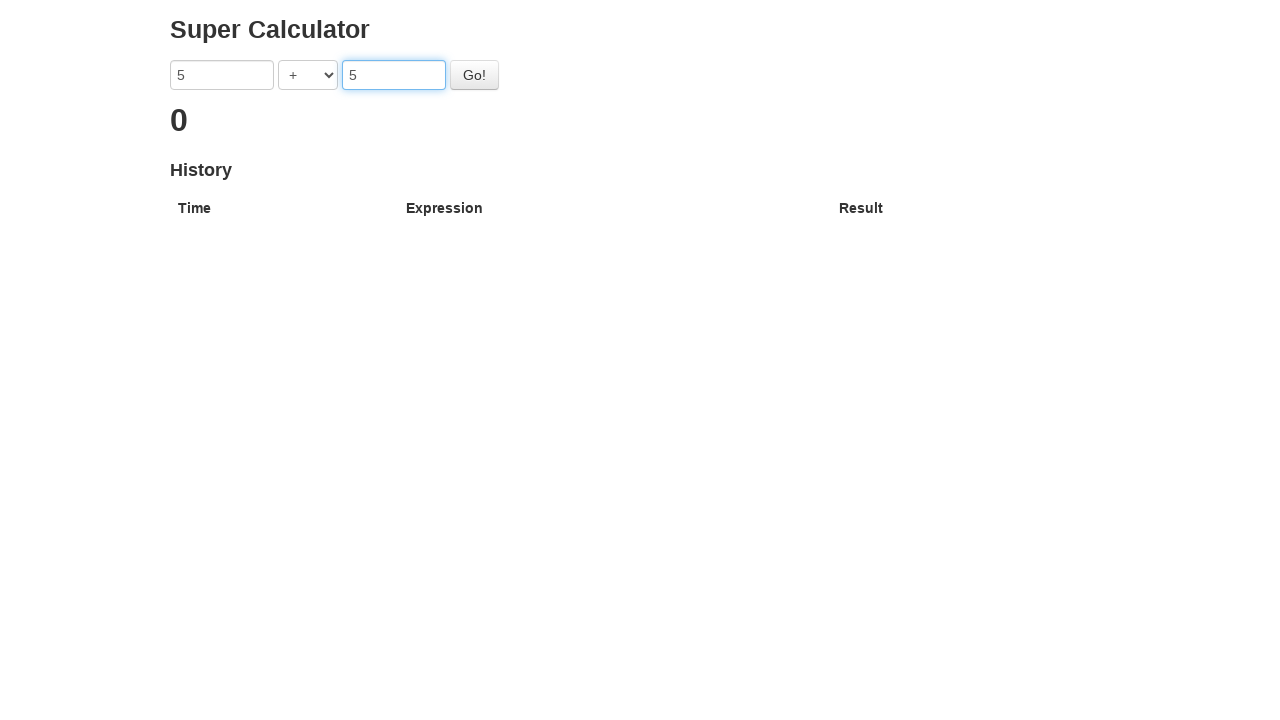

Clicked the Go button to calculate the result at (474, 75) on #gobutton
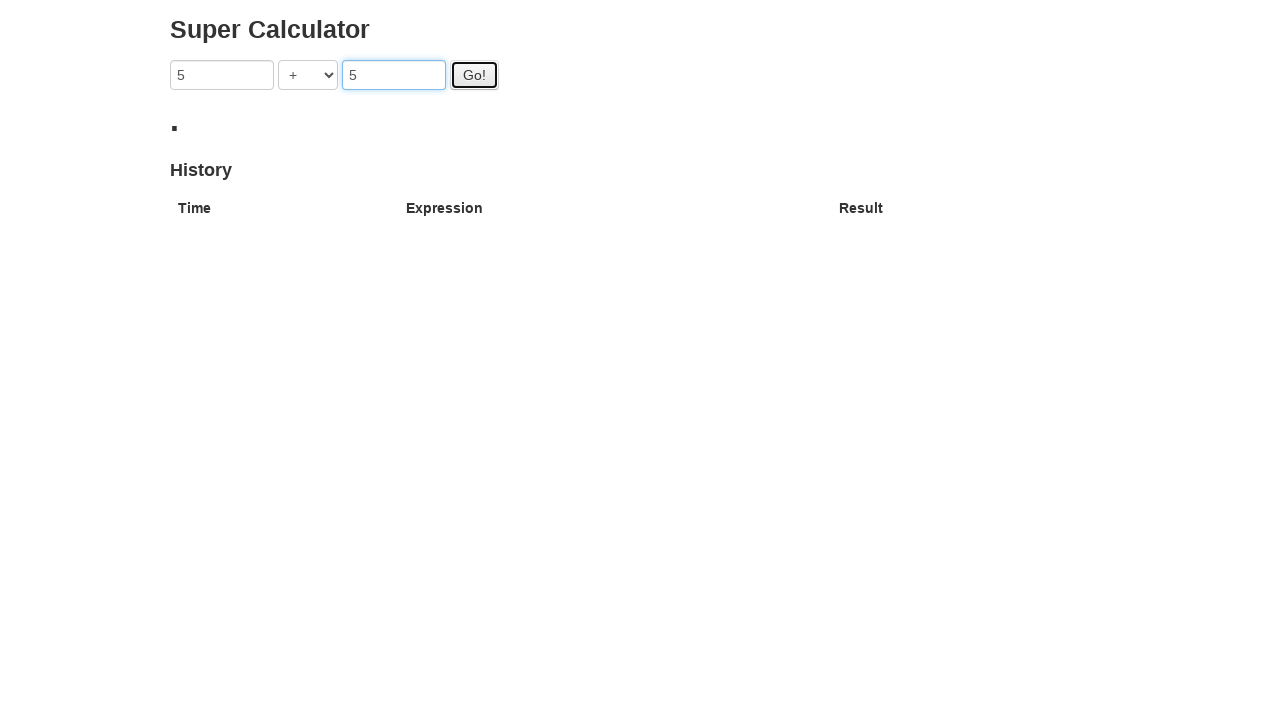

Waited for result heading to appear
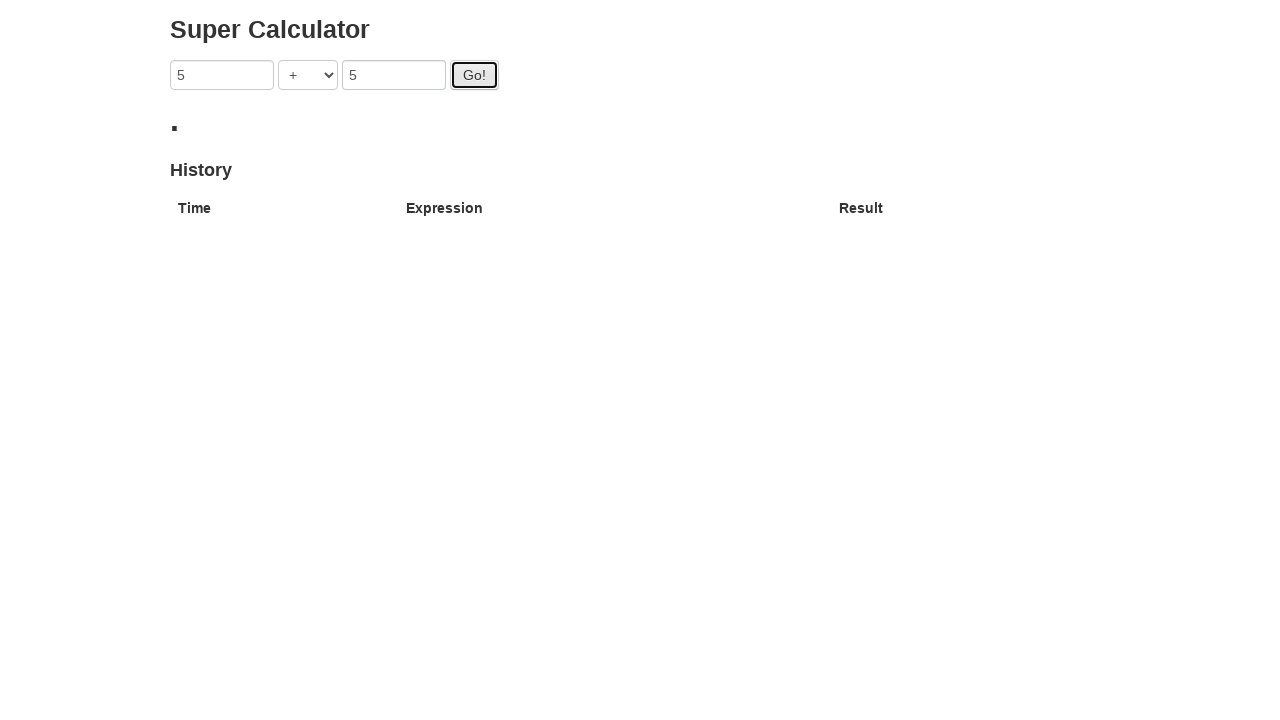

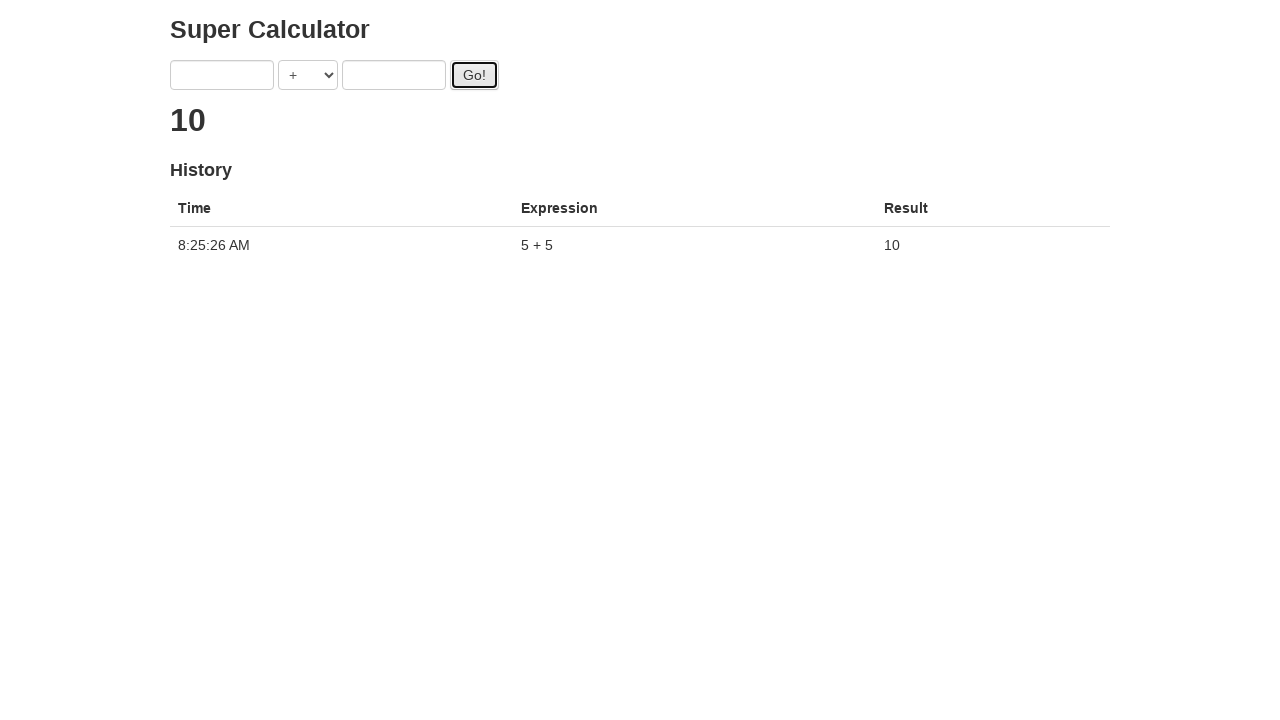